Tests handling multiple browser windows by clicking a link that opens new tabs, then switching between window handles to verify the child windows are accessible.

Starting URL: https://demo.automationtesting.in/Windows.html

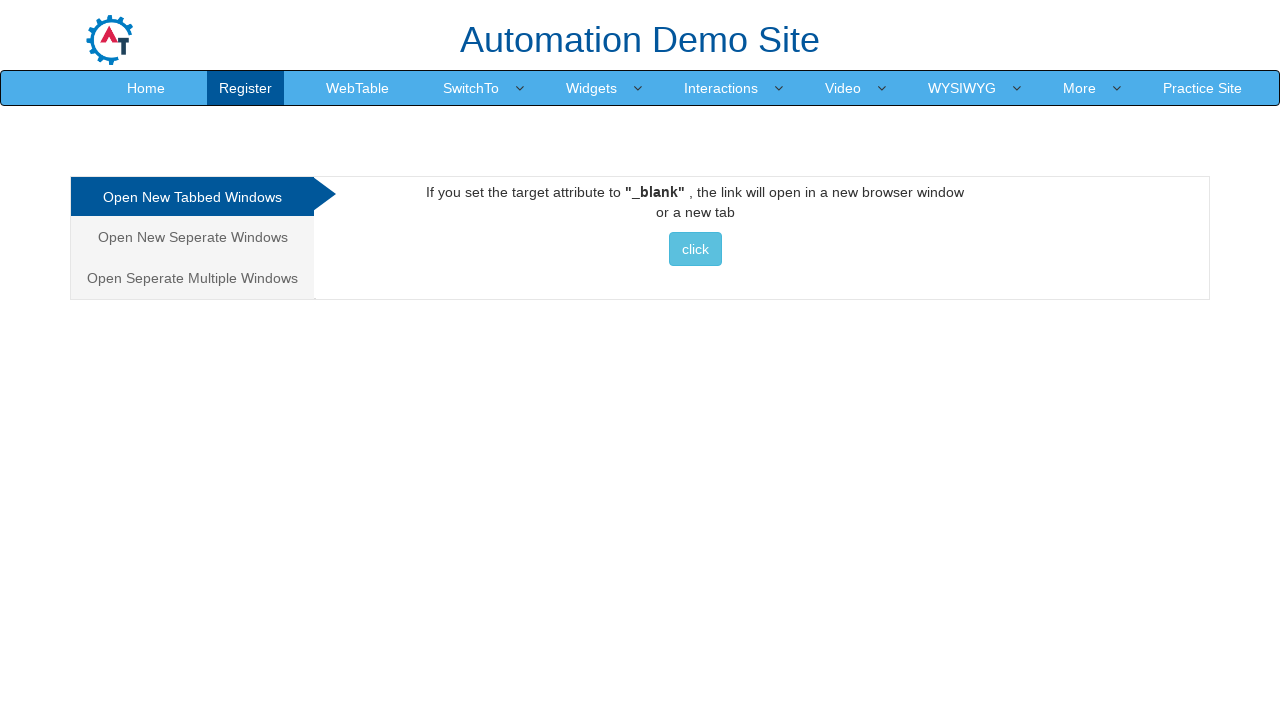

Clicked on the 'Multiple' tab at (192, 278) on a[href='#Multiple']
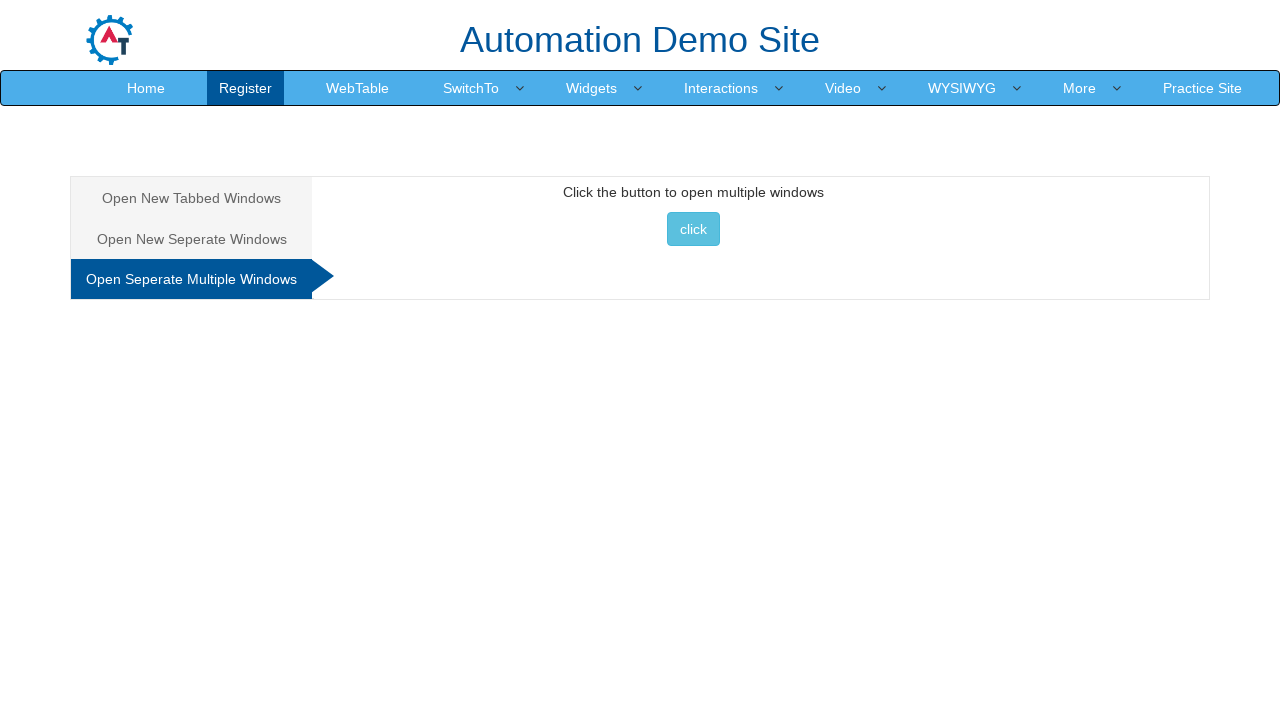

Clicked the button to open multiple windows at (693, 229) on (//button[@class='btn btn-info'])[2]
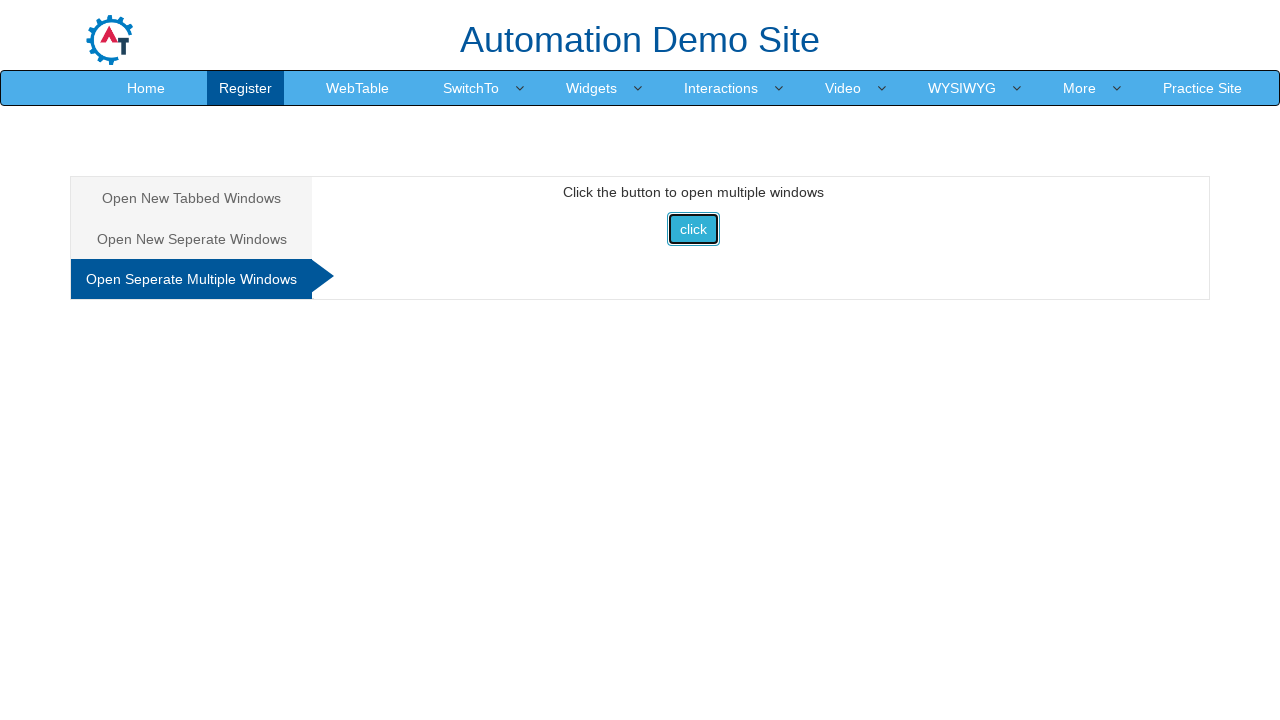

New window/tab opened and captured
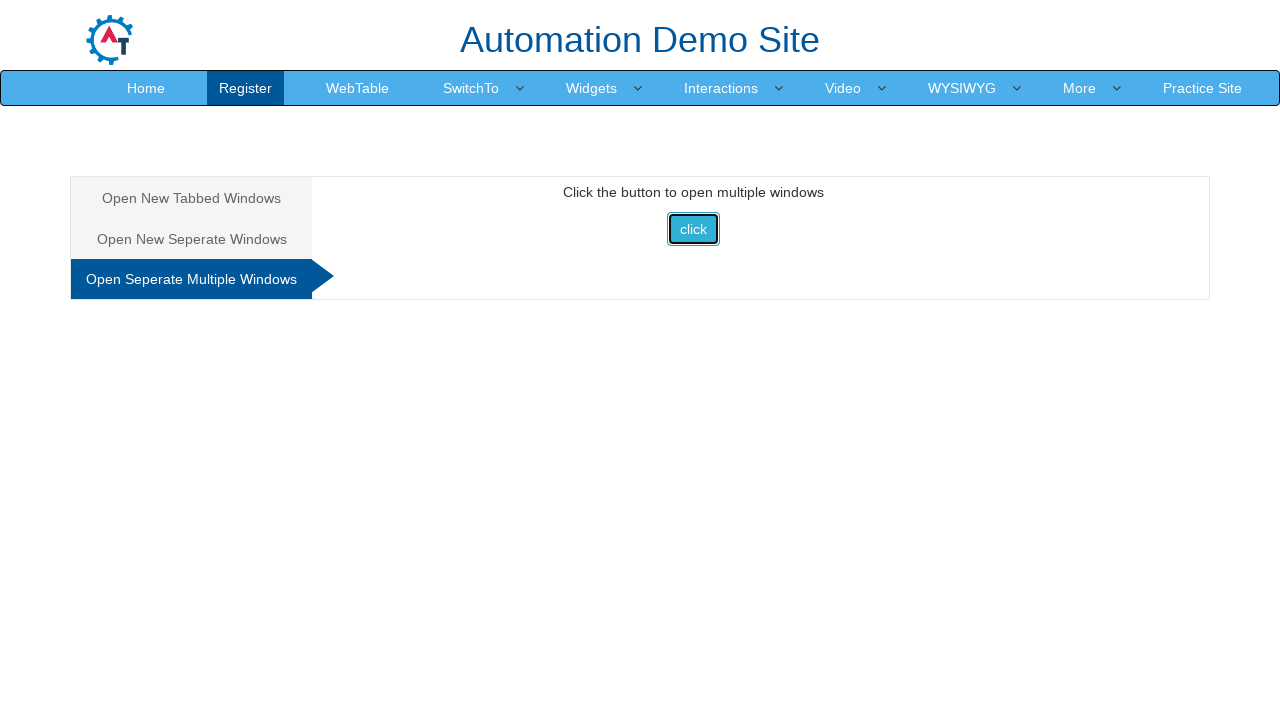

New page finished loading
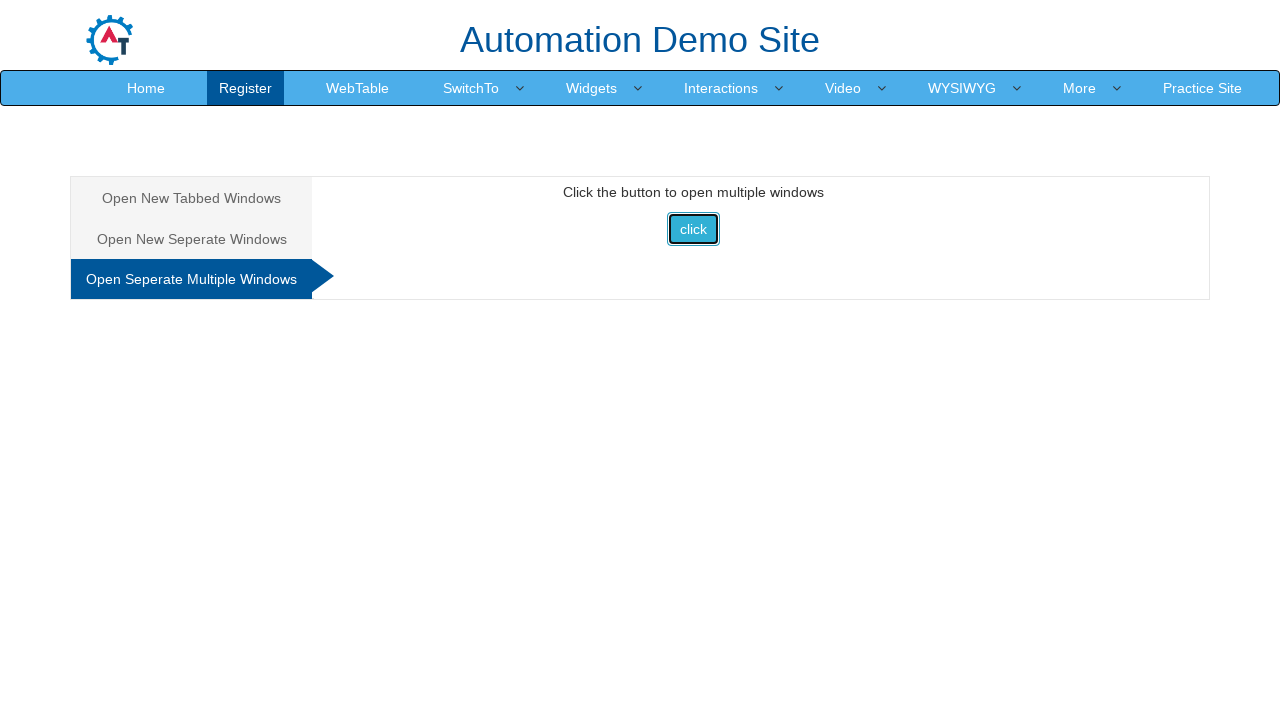

Retrieved new page title: Selenium
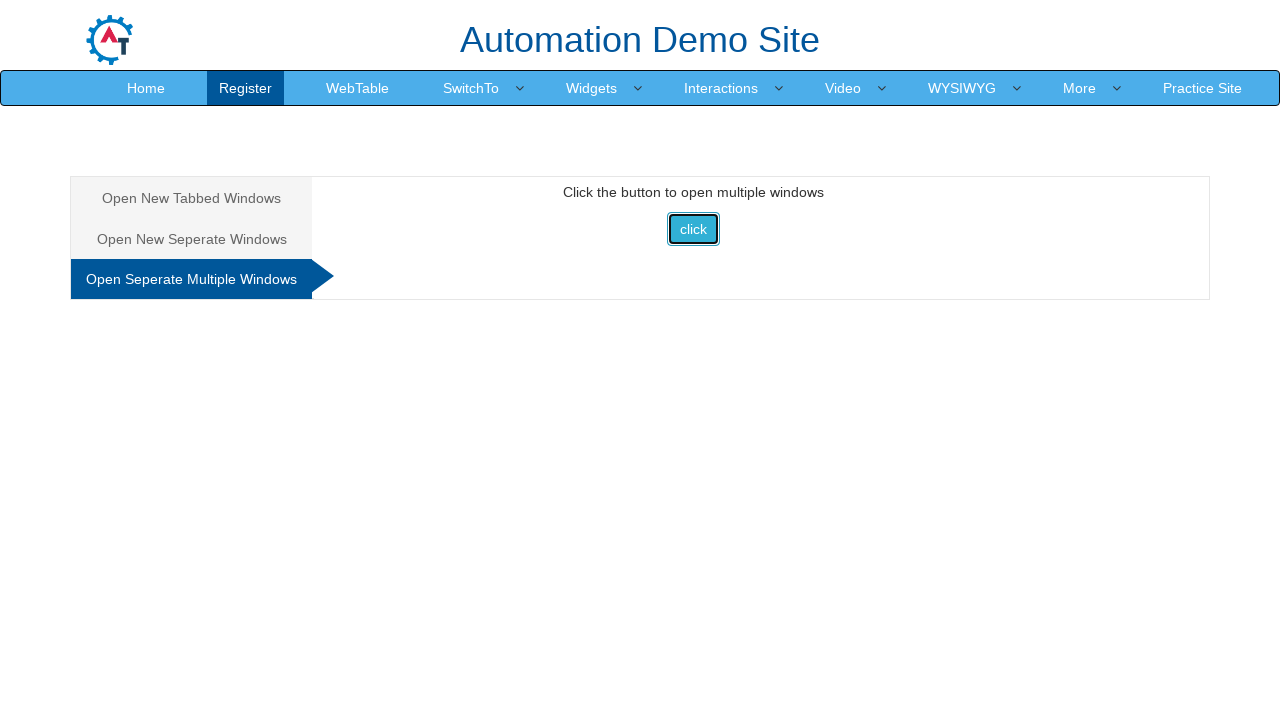

Switched focus to the new page/window
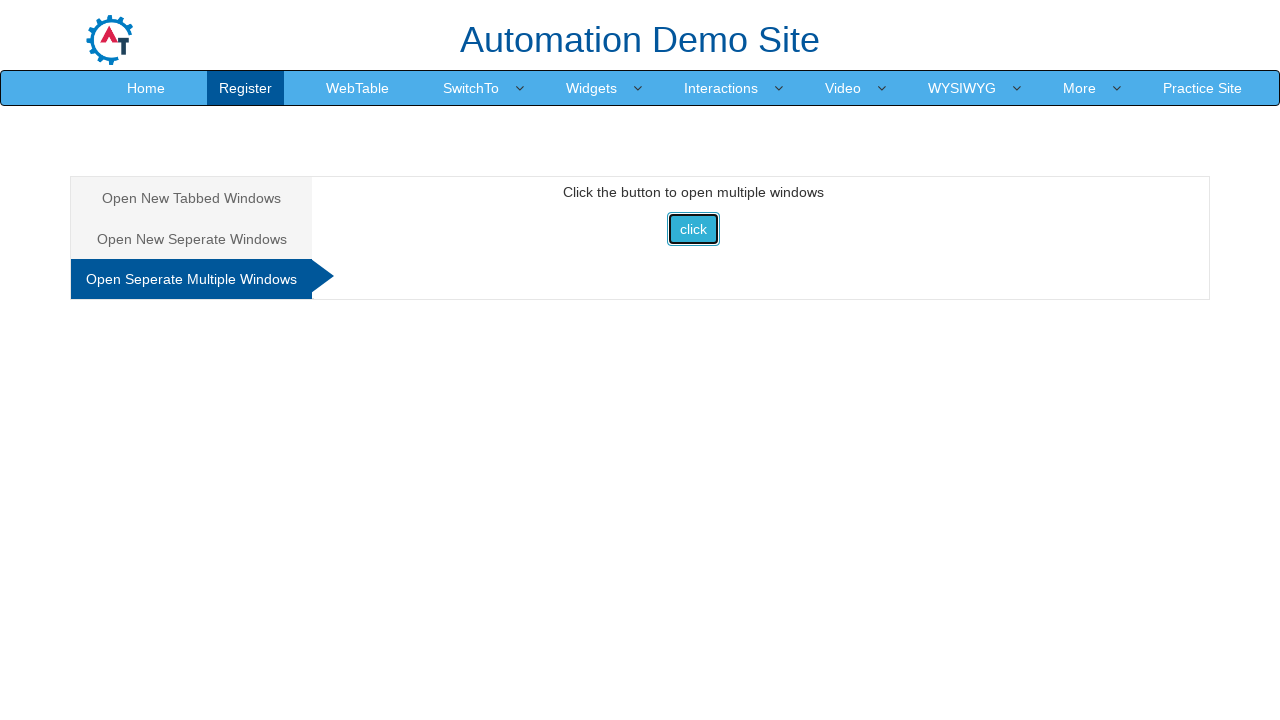

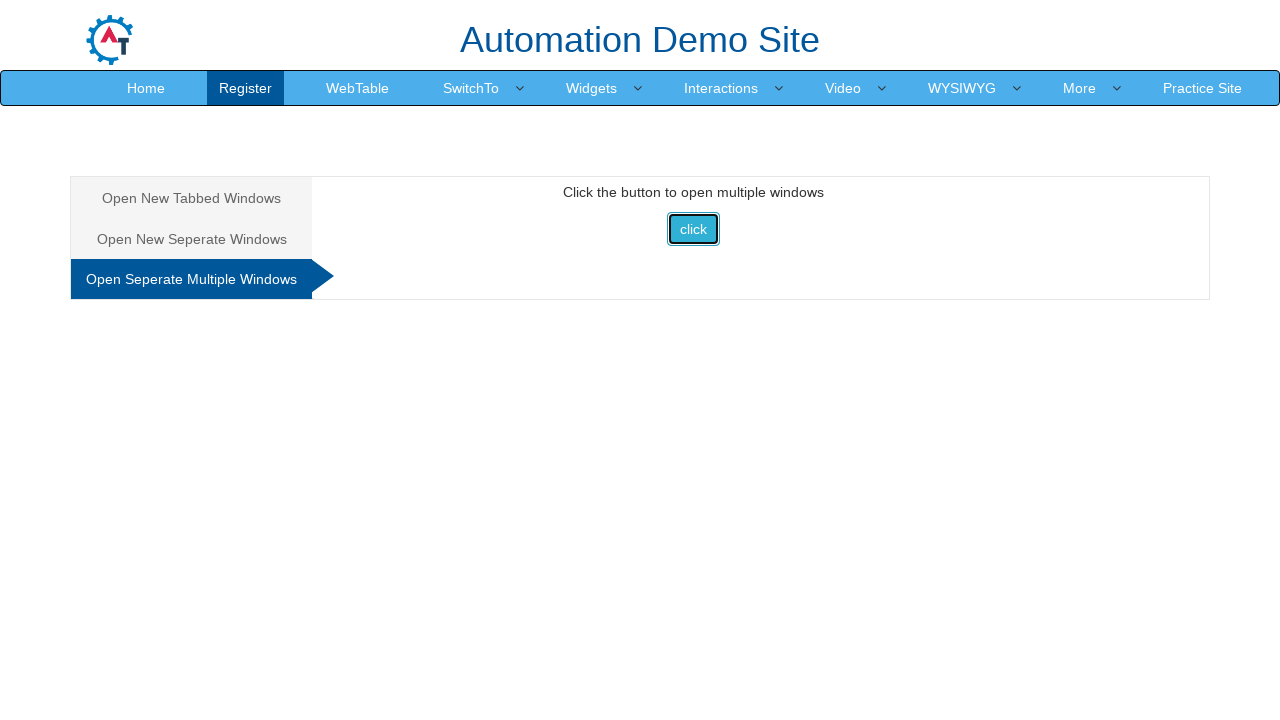